Tests browser window and tab handling by clicking buttons that open new tabs/windows, switching focus to them, verifying content, closing them, and switching back to the parent window.

Starting URL: https://demoqa.com/browser-windows

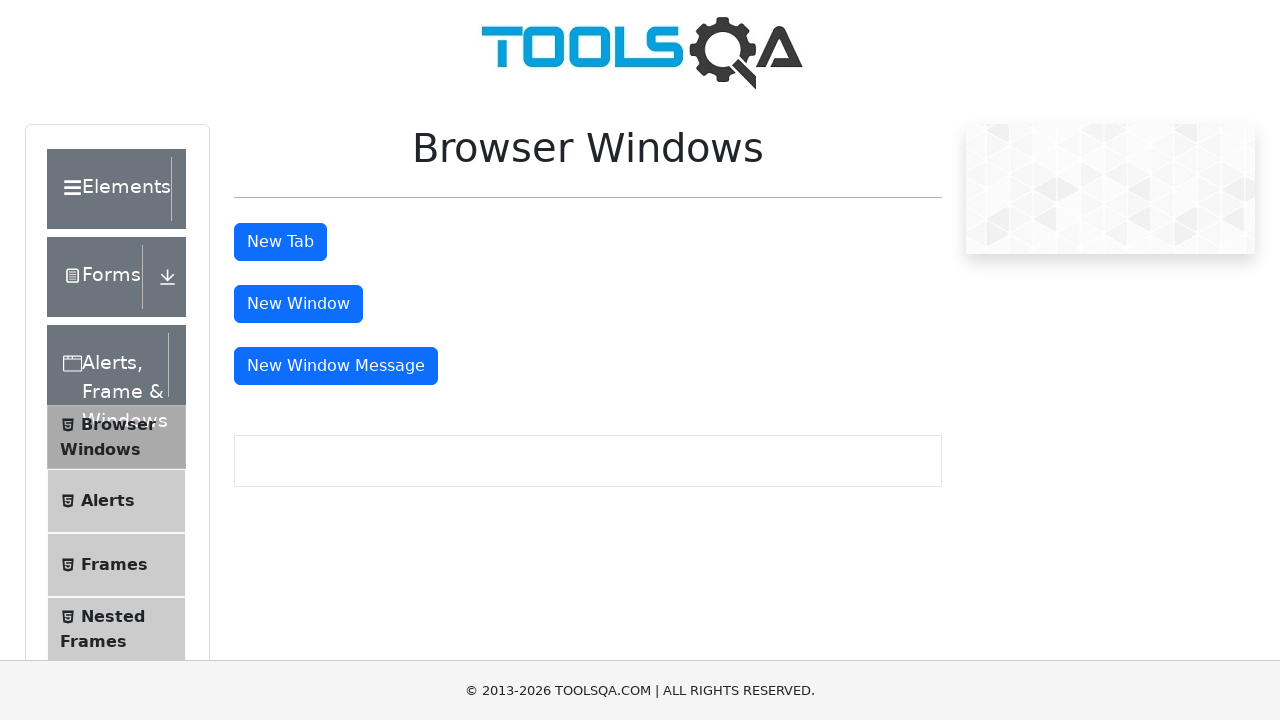

Clicked the 'New Tab' button at (280, 242) on #tabButton
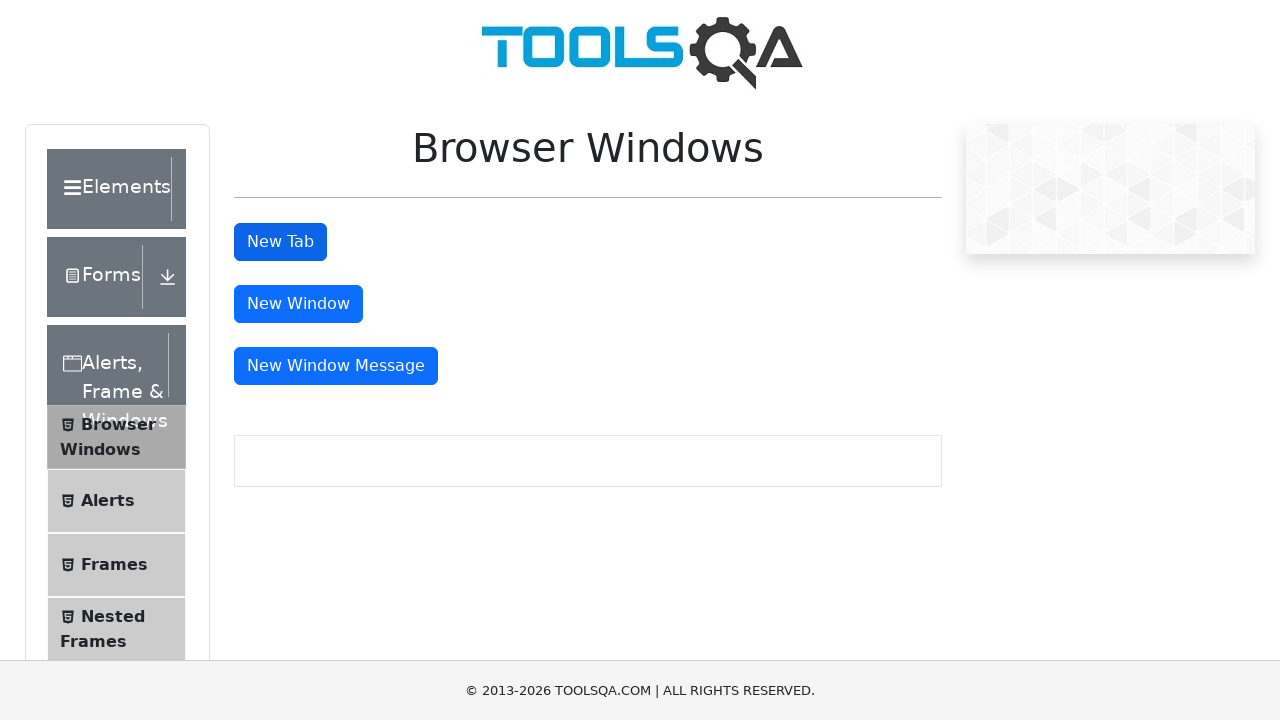

Clicked 'New Tab' button again and captured new page at (280, 242) on #tabButton
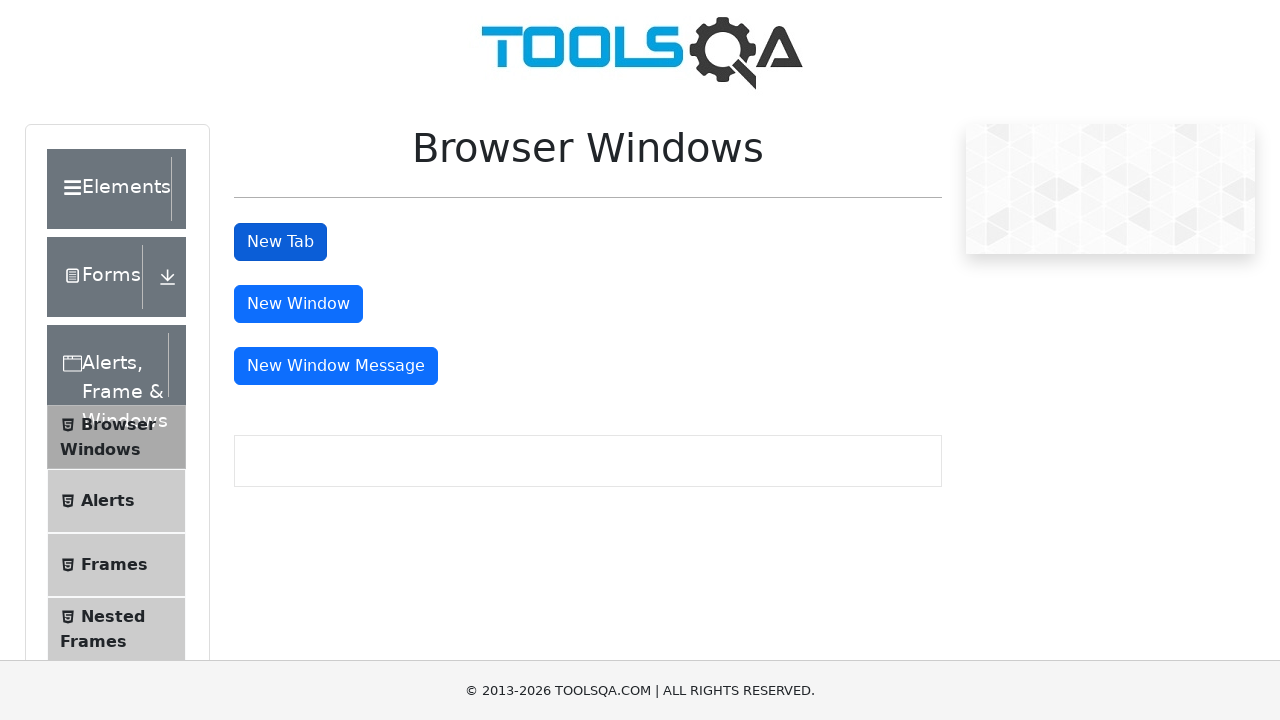

New tab loaded completely
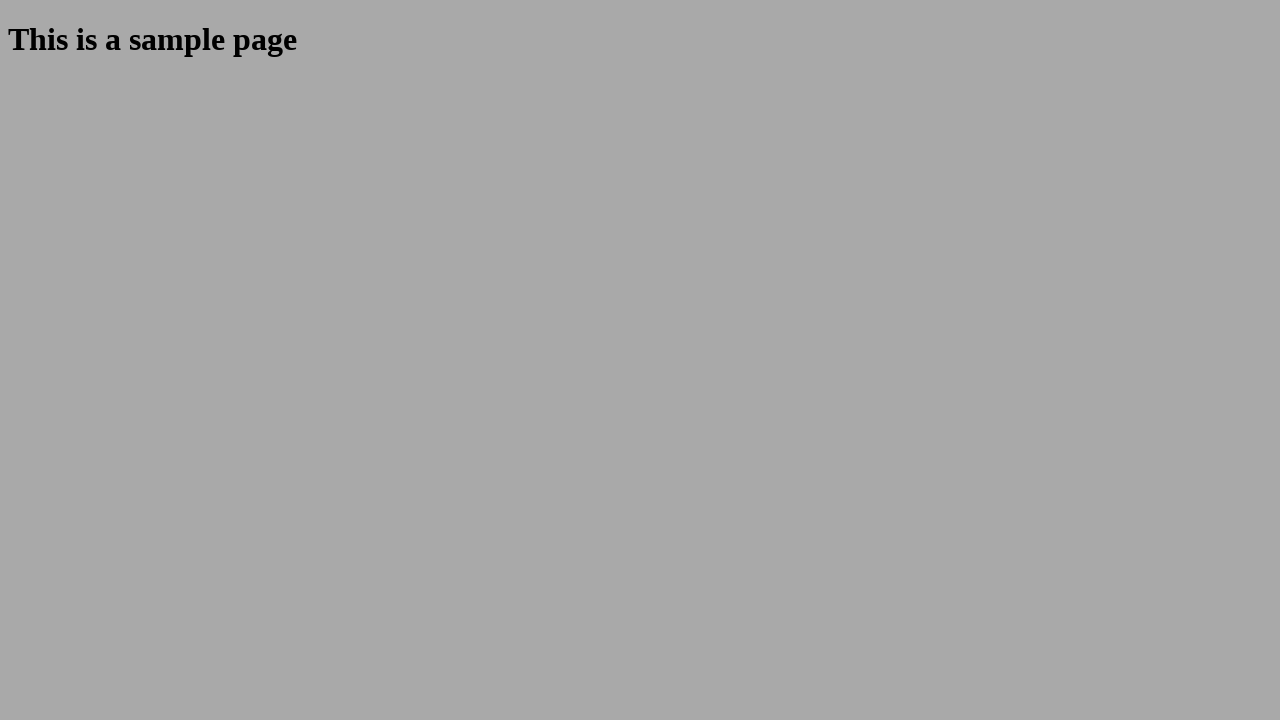

Sample heading element found in new tab
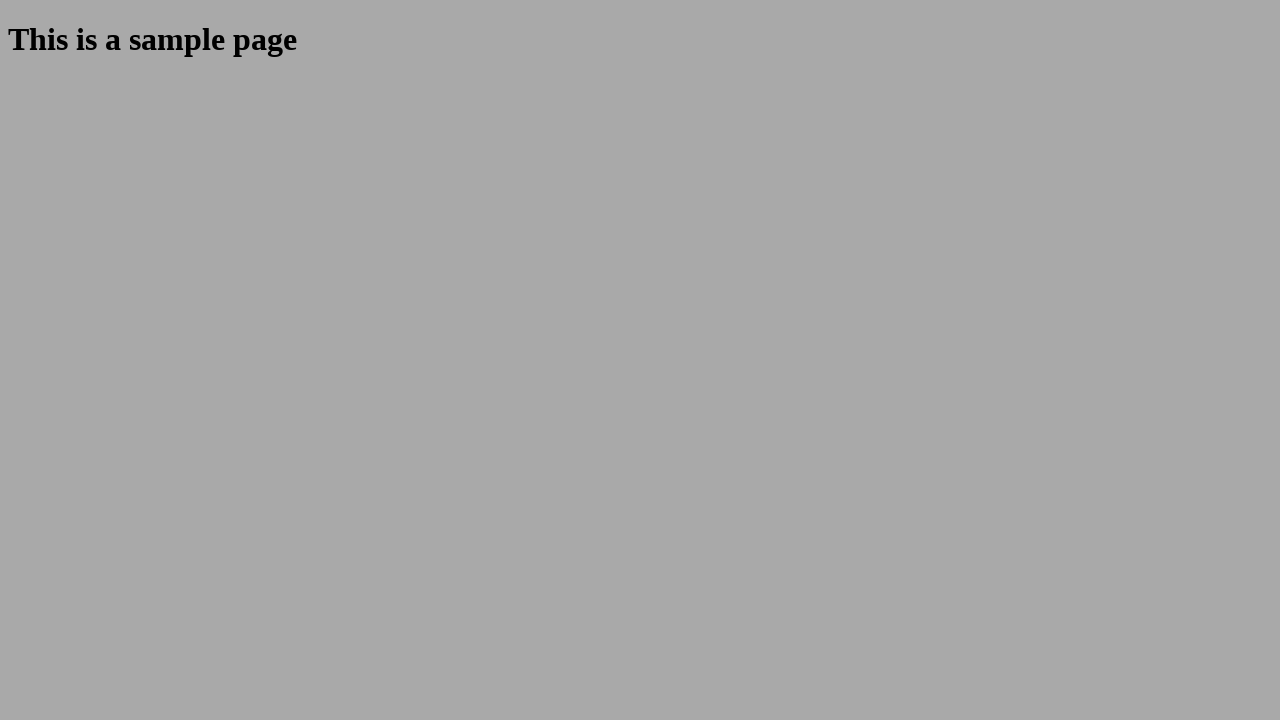

Retrieved and printed sample heading text from new tab
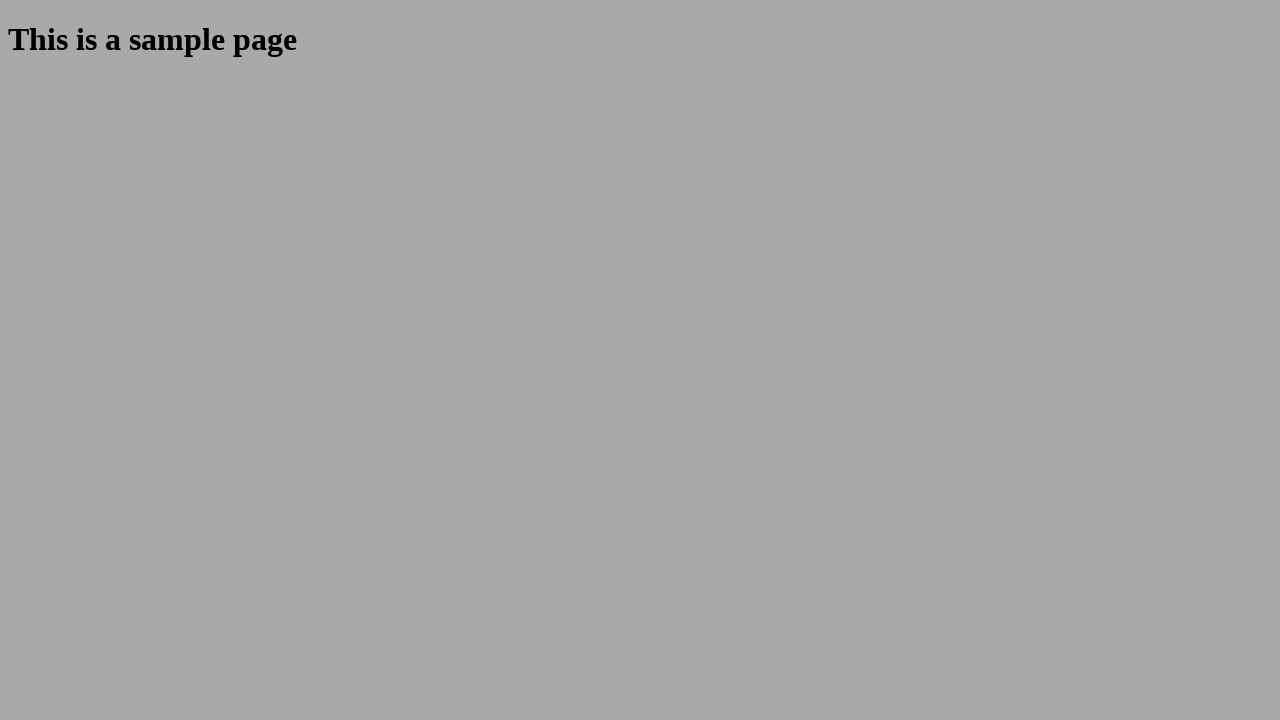

Closed the new tab
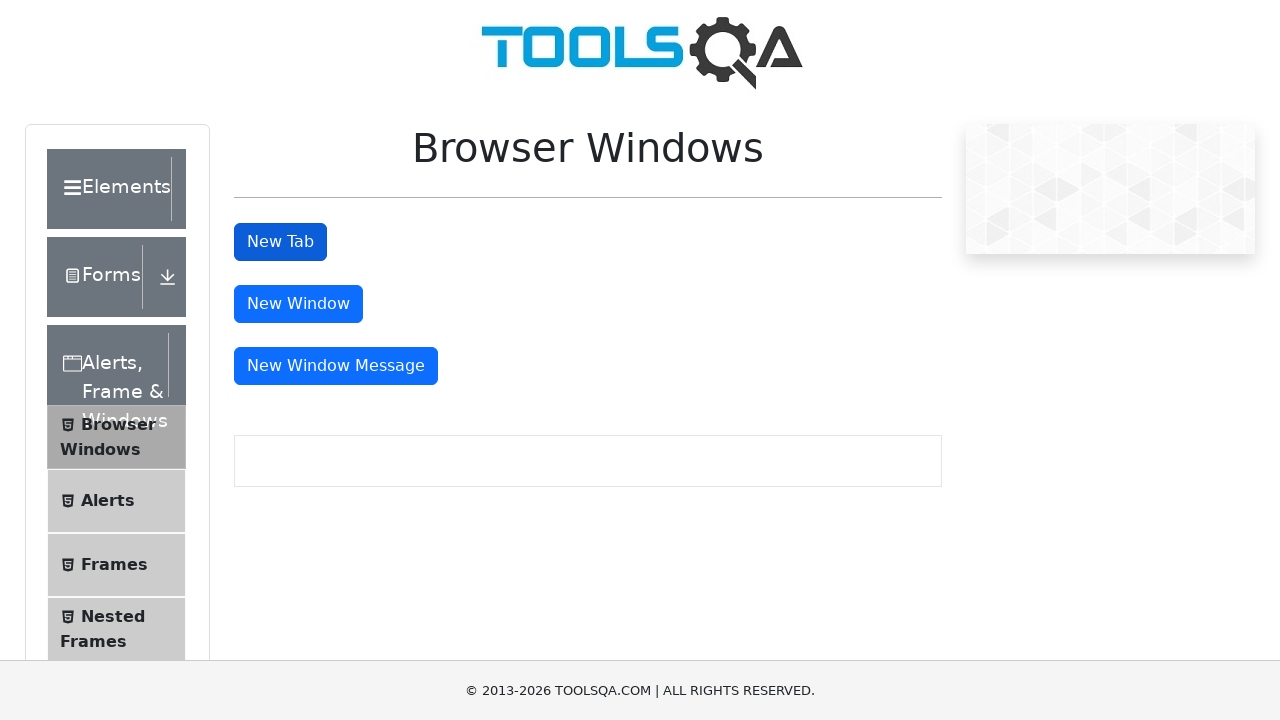

Clicked the 'New Window' button and captured new window at (298, 304) on #windowButton
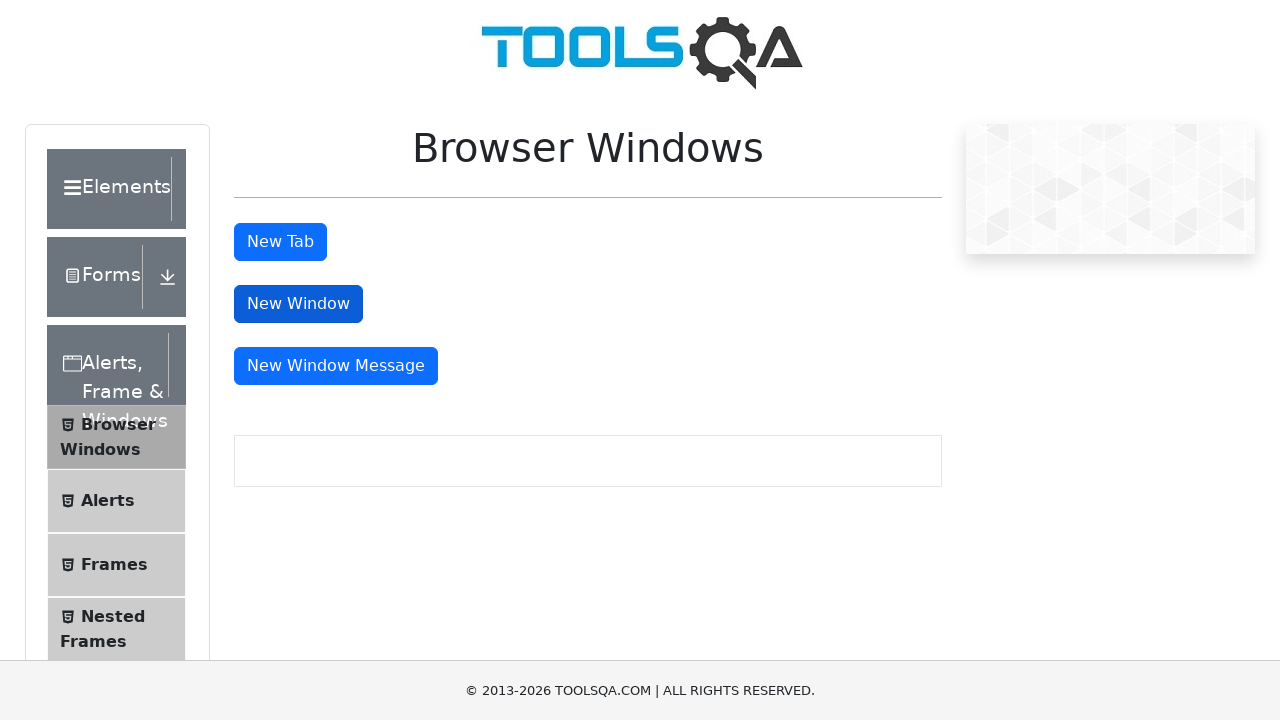

New window loaded completely
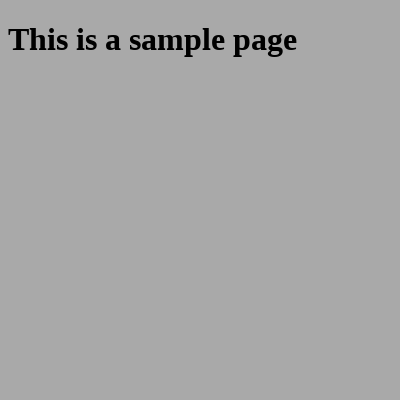

Sample heading element found in new window
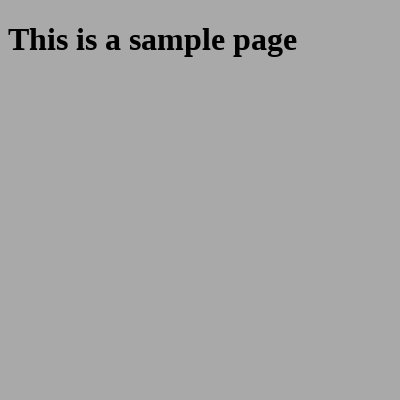

Retrieved and printed sample heading text from new window
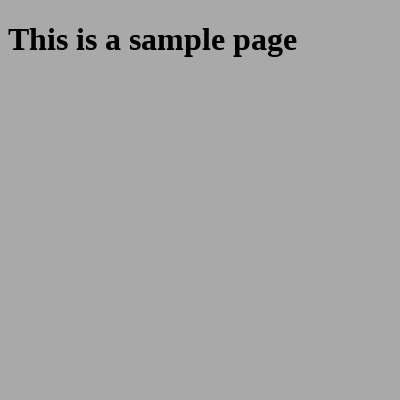

Closed the new window
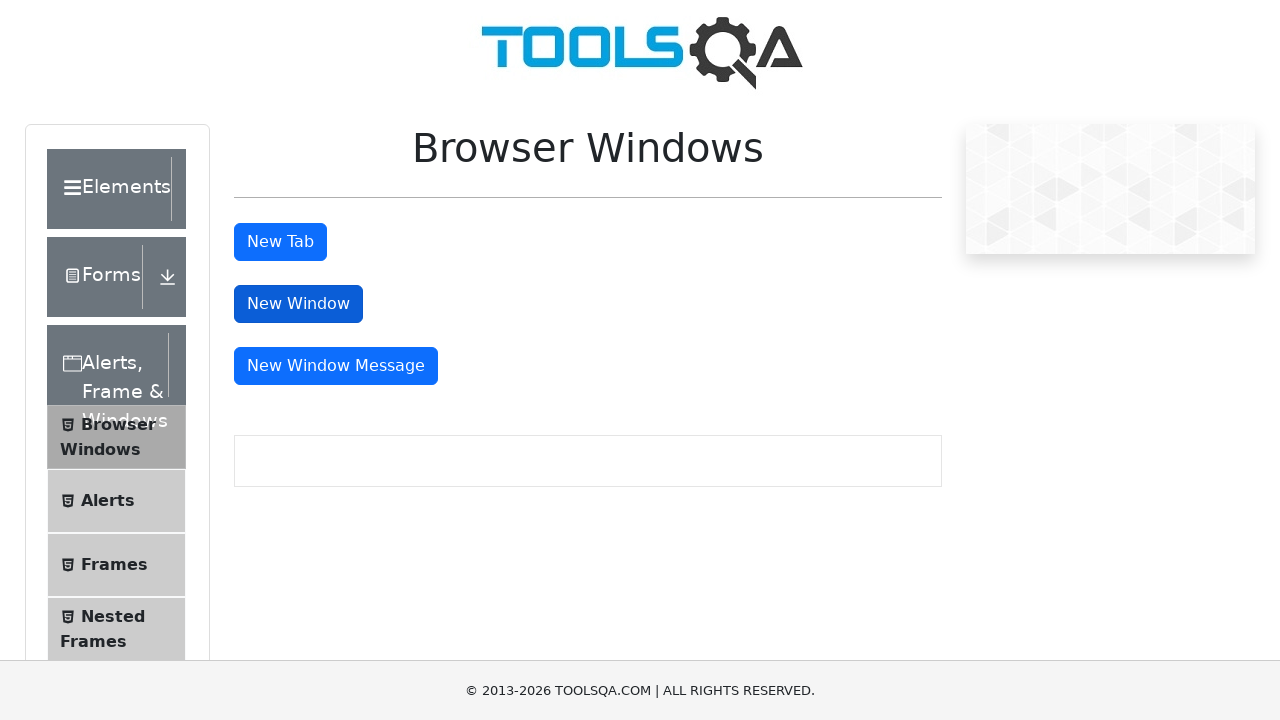

Test completed - all windows and tabs closed, back to parent page
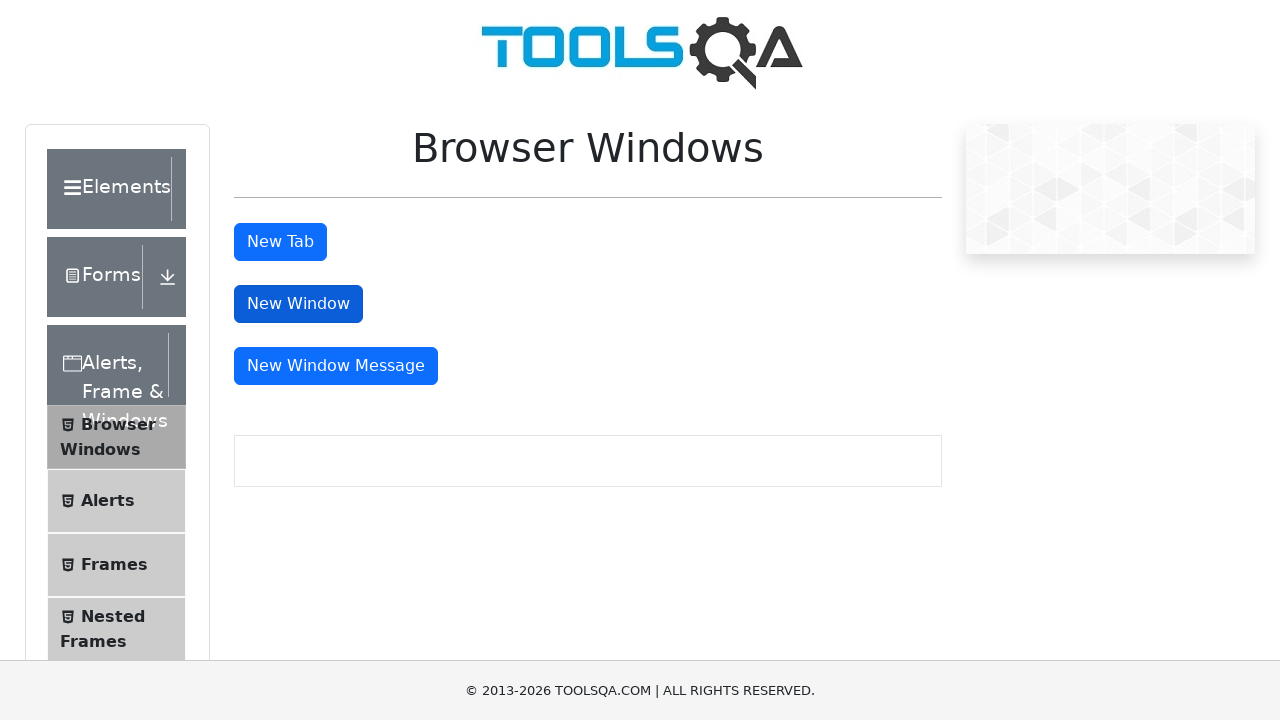

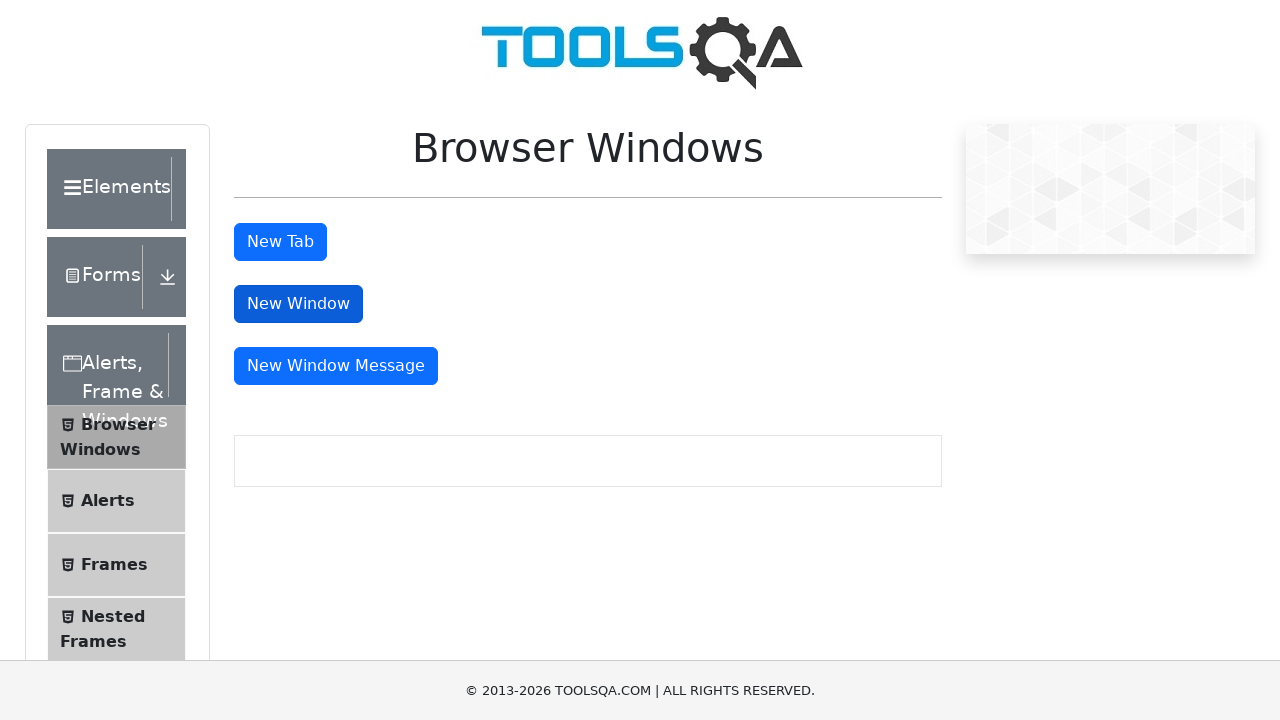